Tests the age form by entering a name and age, submitting the form, and verifying the result message.

Starting URL: https://kristinek.github.io/site/examples/age.html

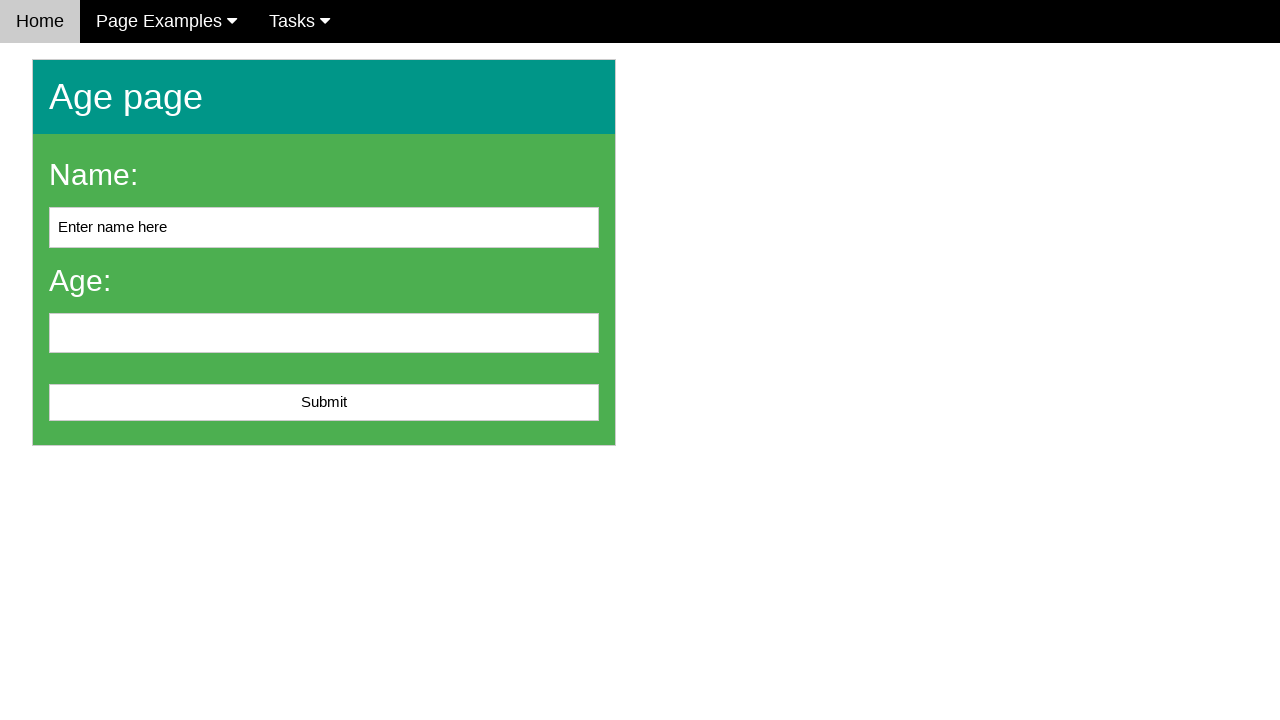

Filled name field with 'John Smith' on #name
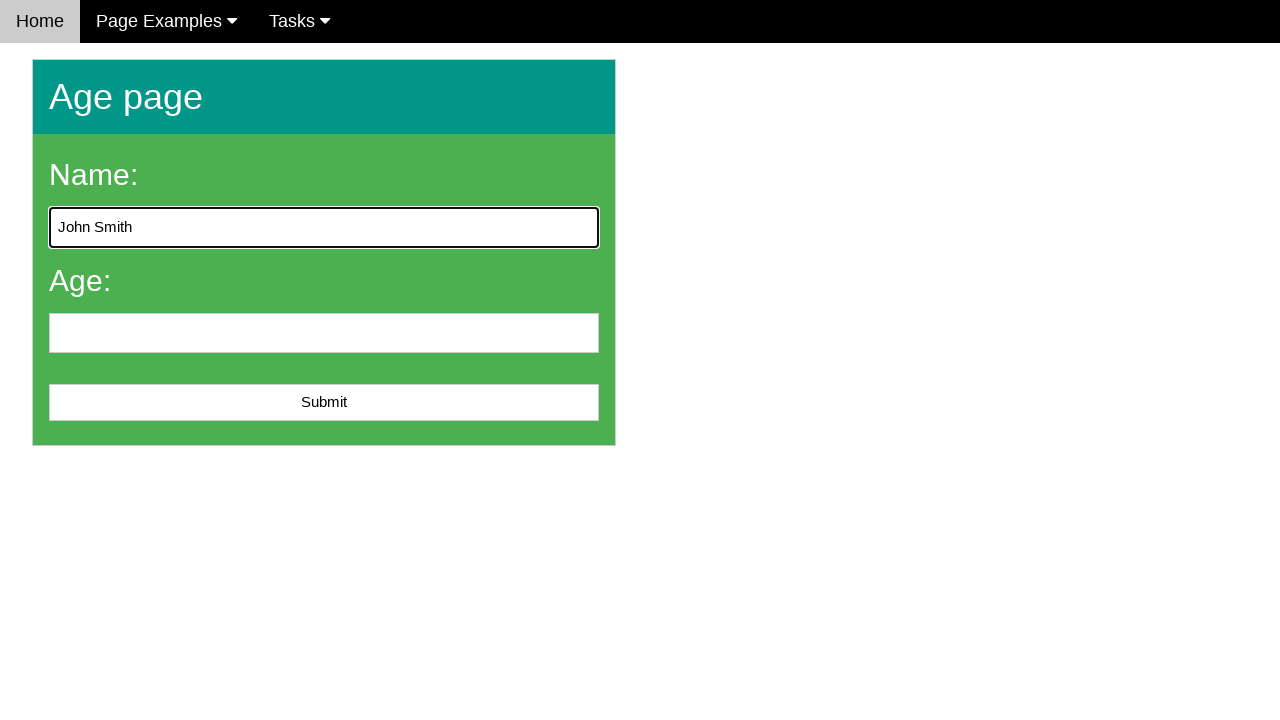

Filled age field with '25' on #age
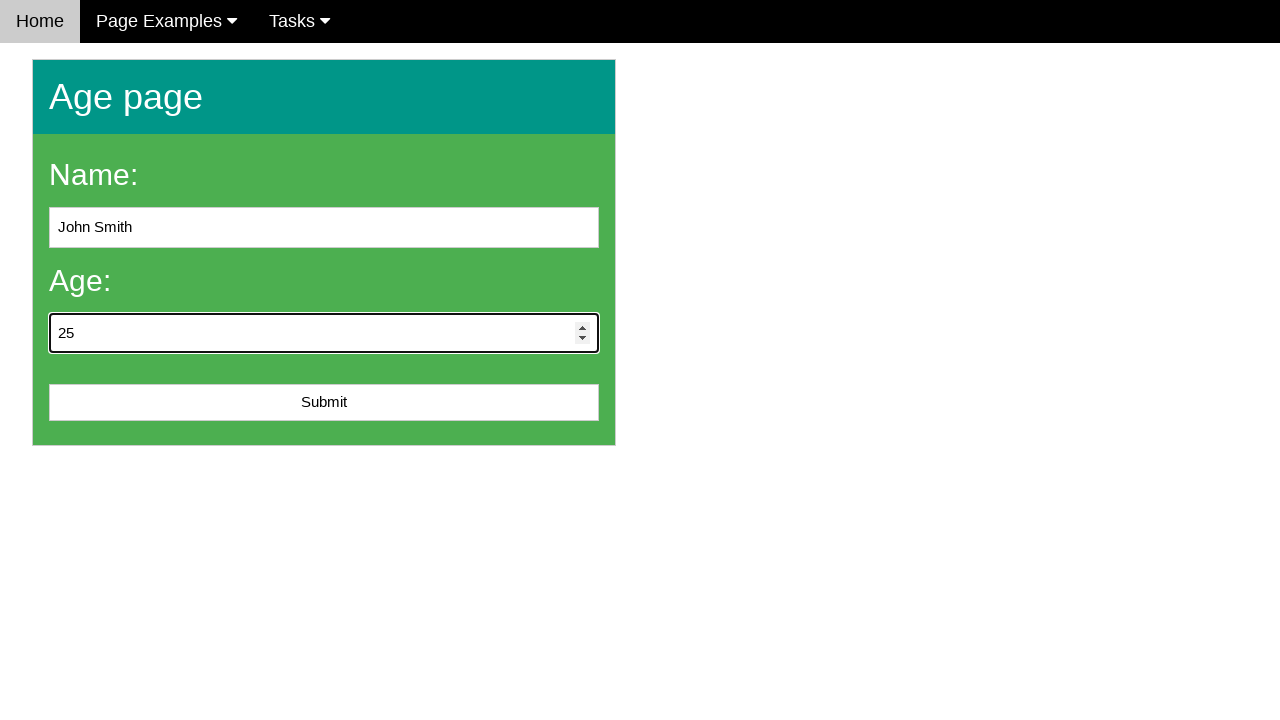

Clicked submit button to submit the form at (324, 403) on #submit
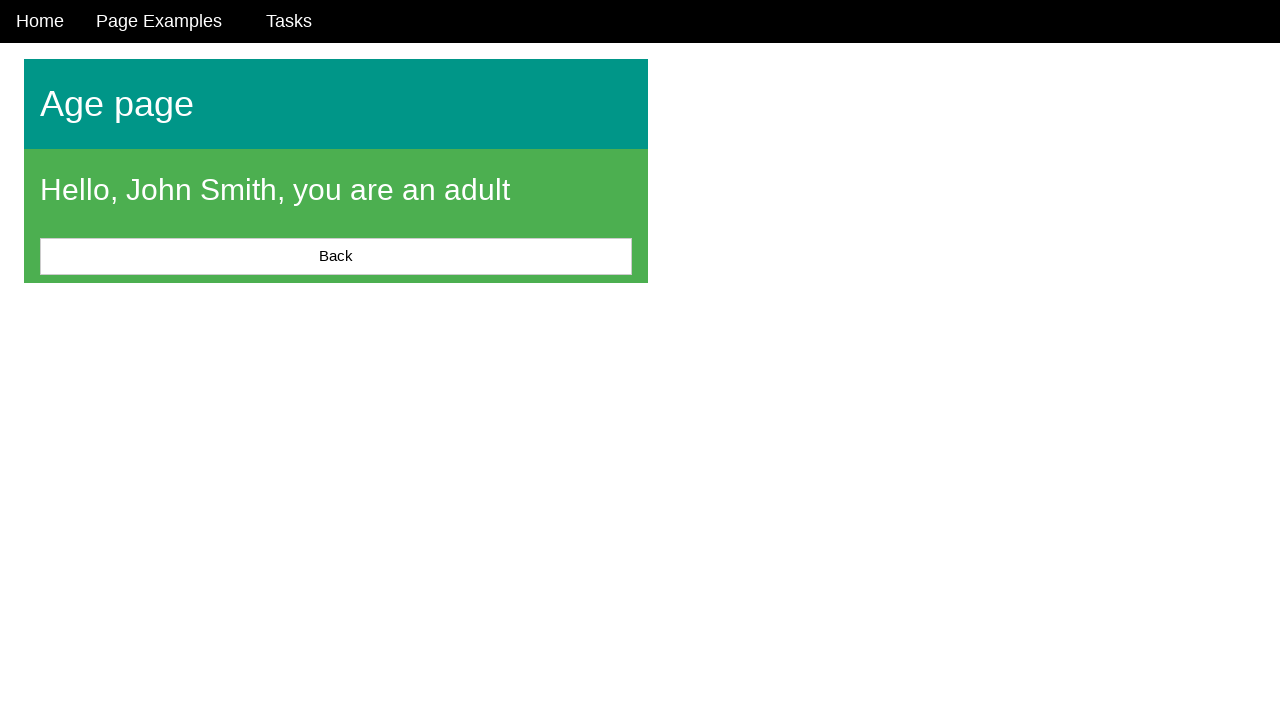

Located result message element
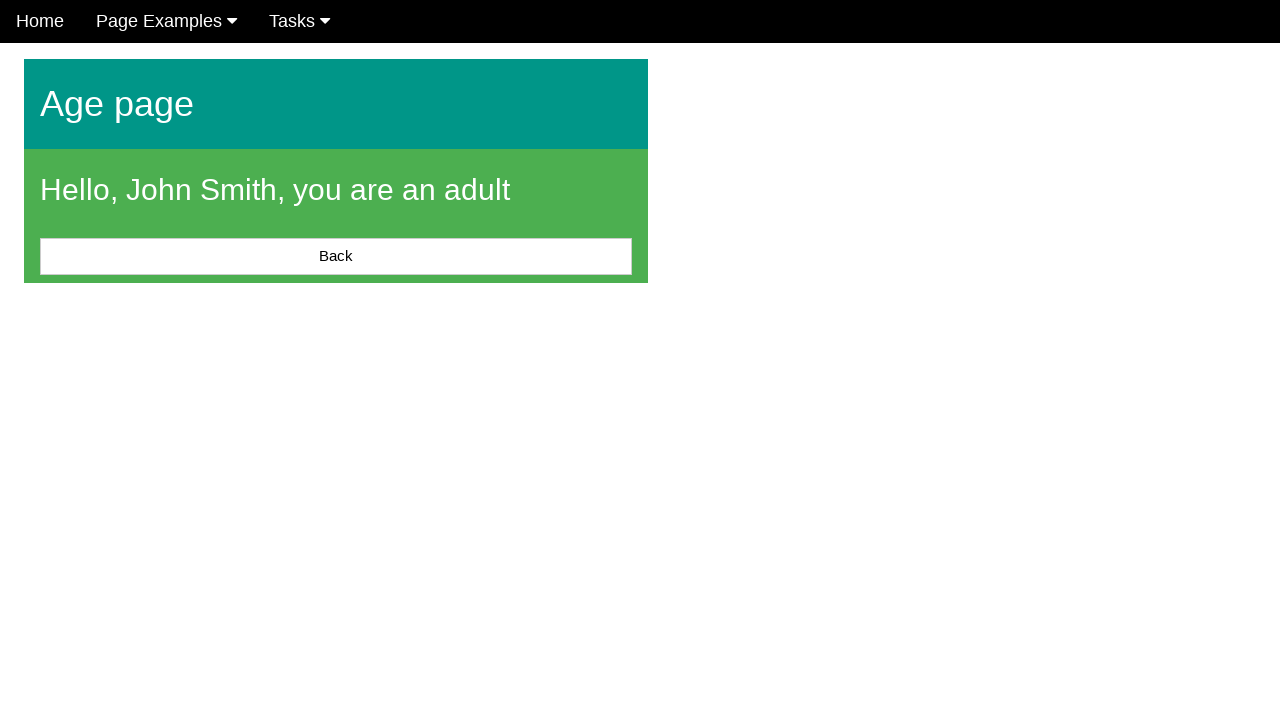

Waited for result message to appear
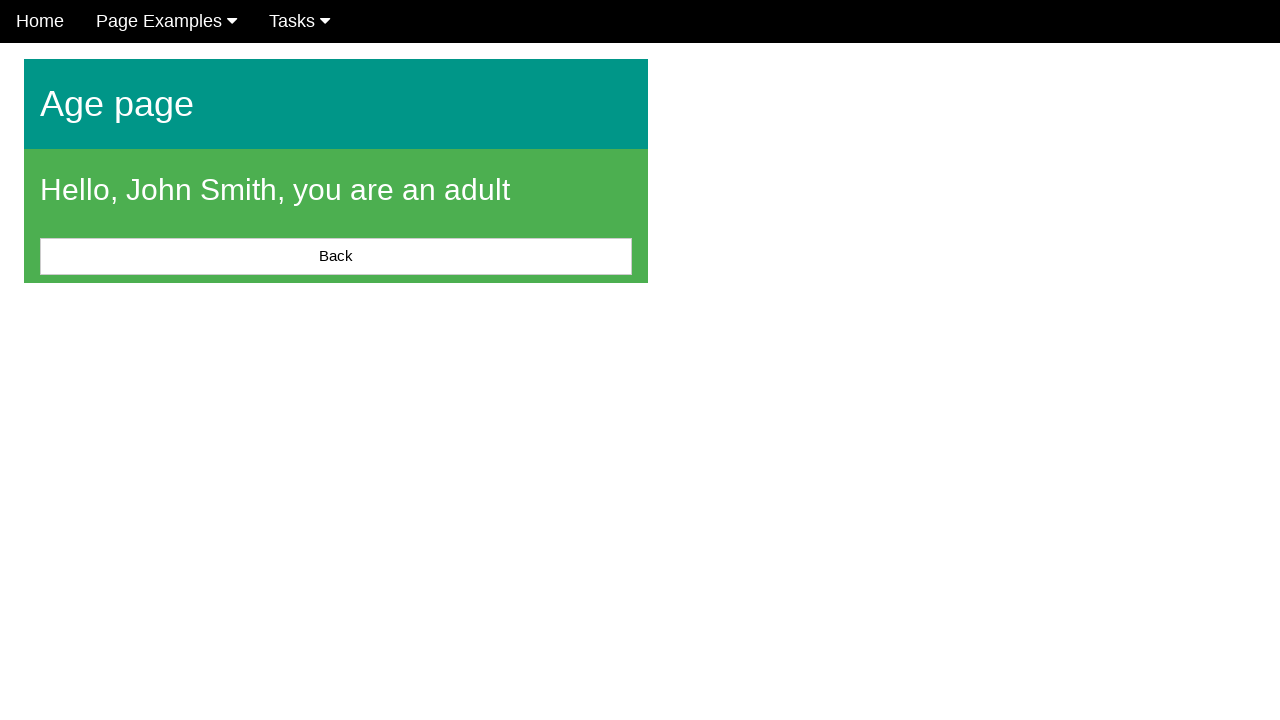

Verified result message is not empty
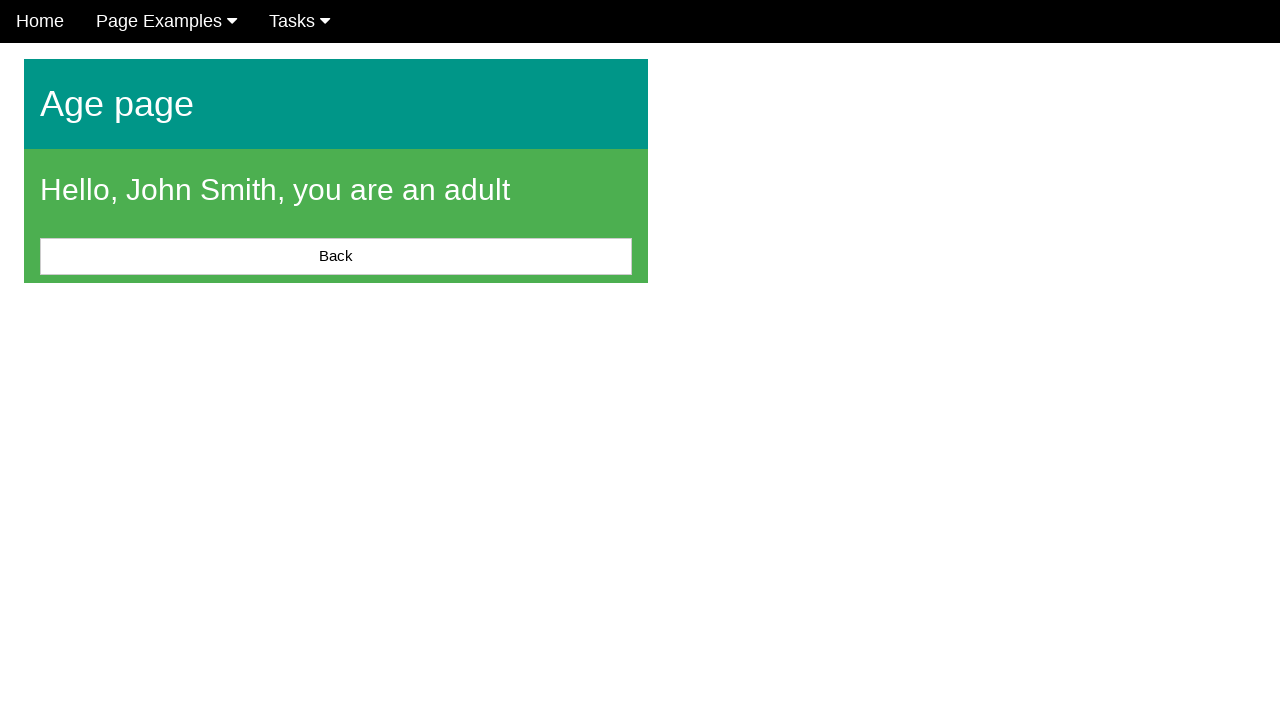

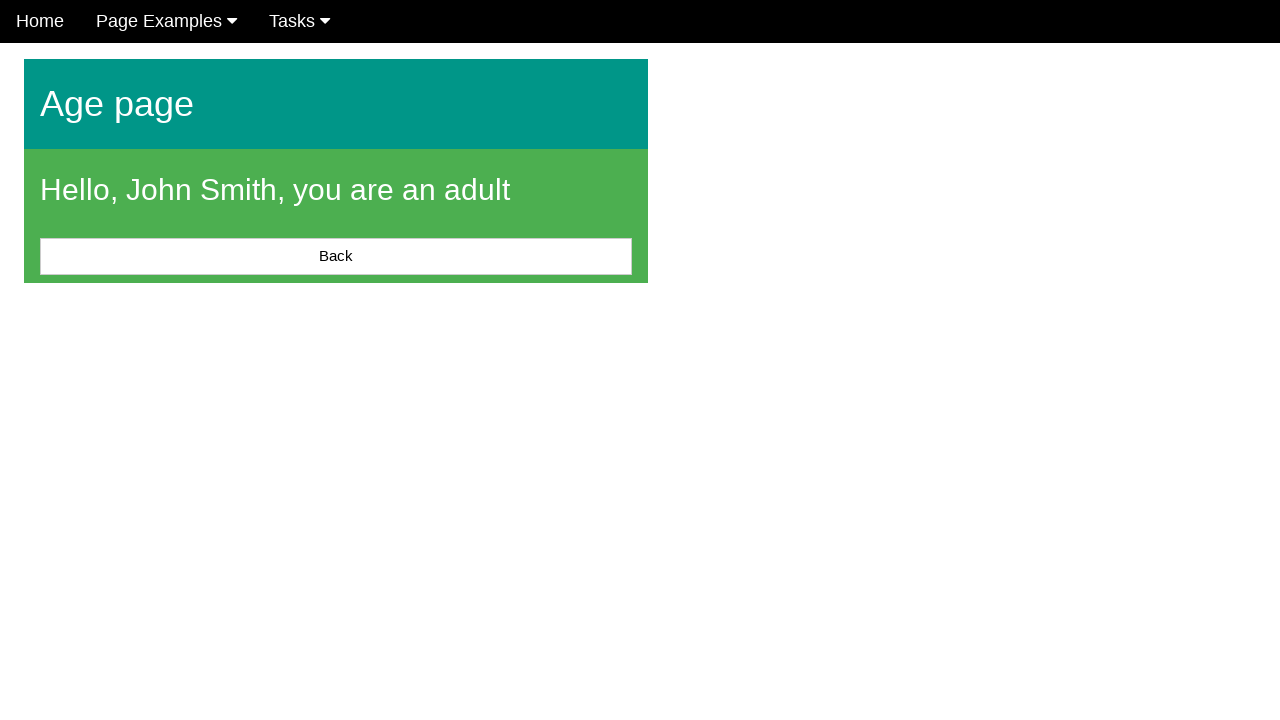